Tests sorting the dues column in descending order by clicking the column header twice and verifying the values are sorted correctly

Starting URL: http://the-internet.herokuapp.com/tables

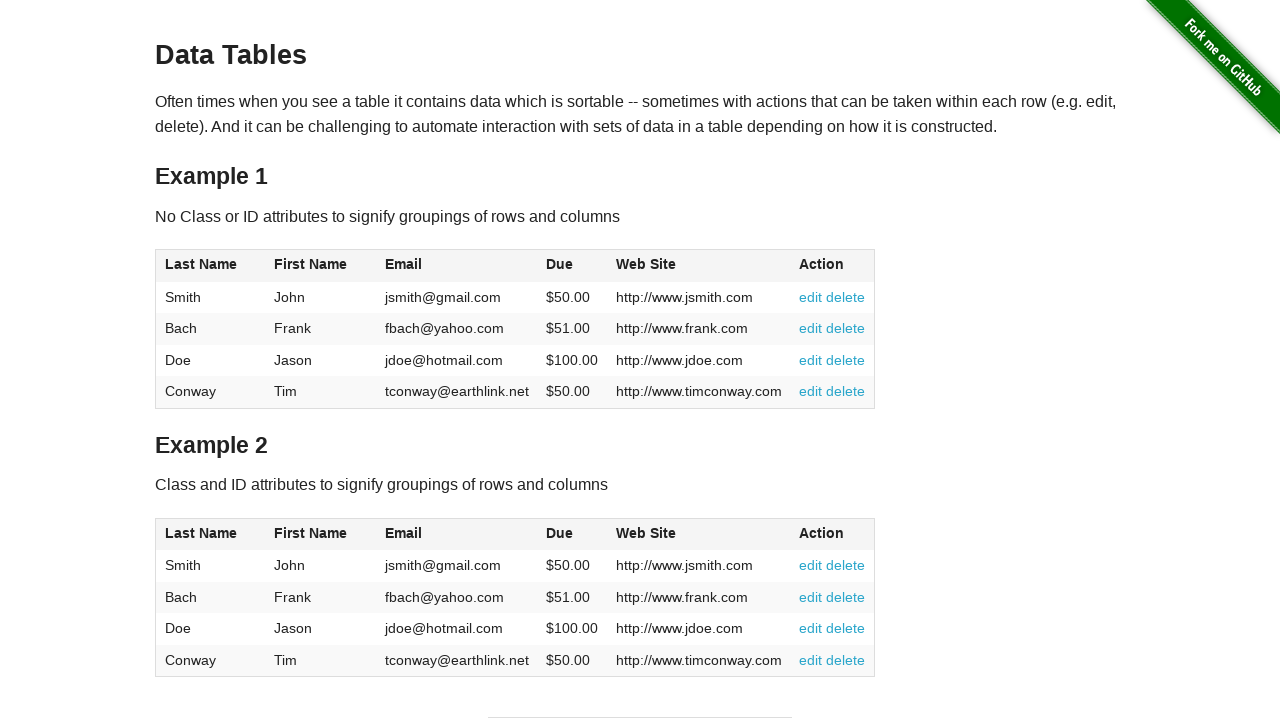

Clicked dues column header to sort ascending at (572, 266) on #table1 thead tr th:nth-of-type(4)
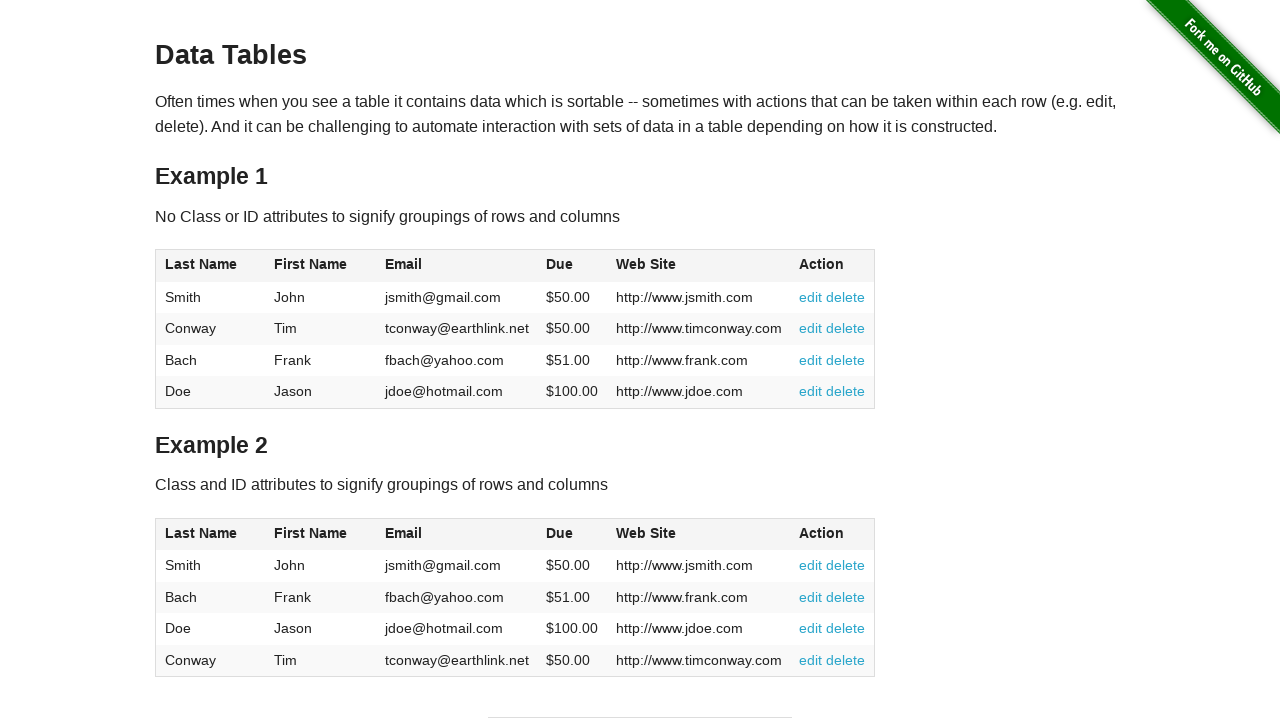

Clicked dues column header again to sort descending at (572, 266) on #table1 thead tr th:nth-of-type(4)
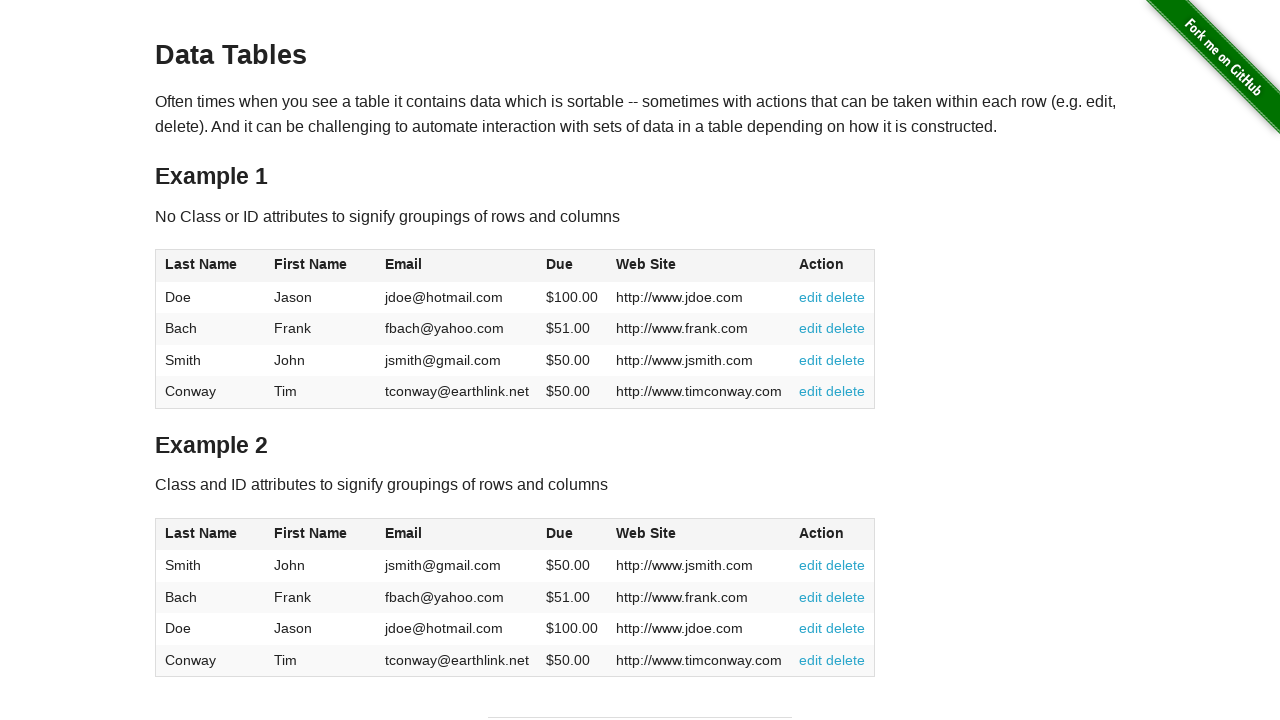

Waited for table data to be present and verified descending sort
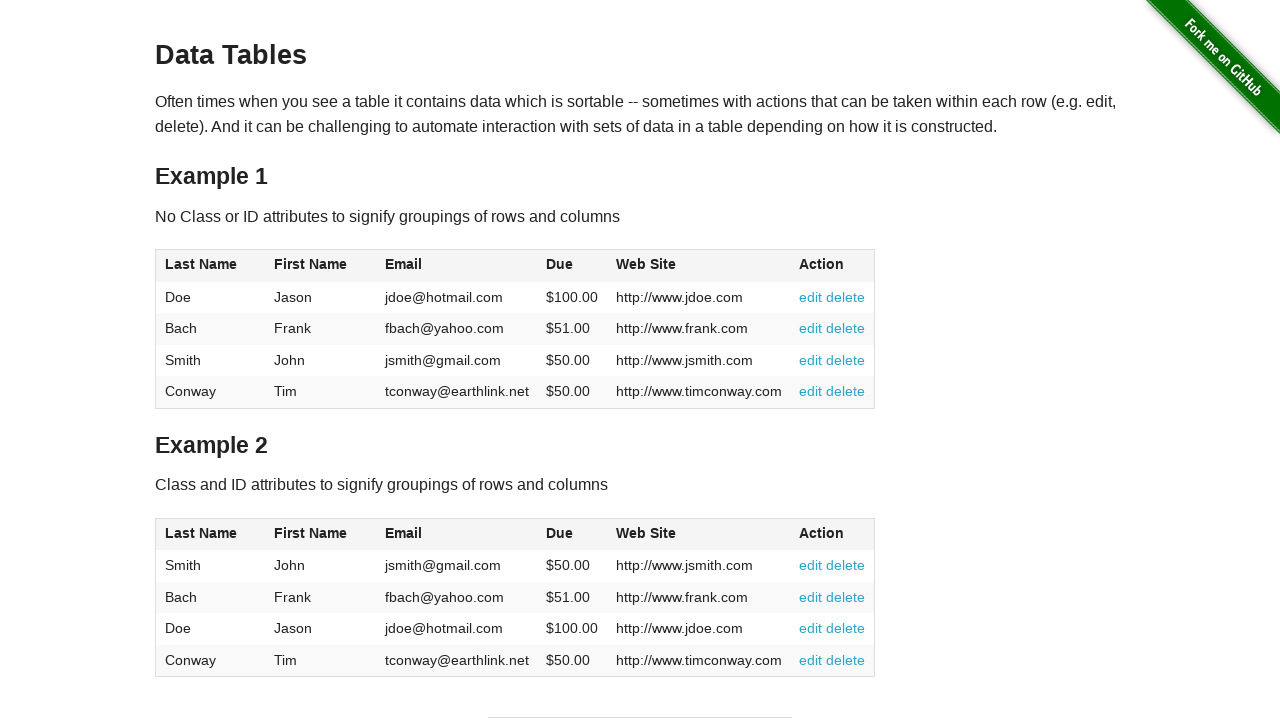

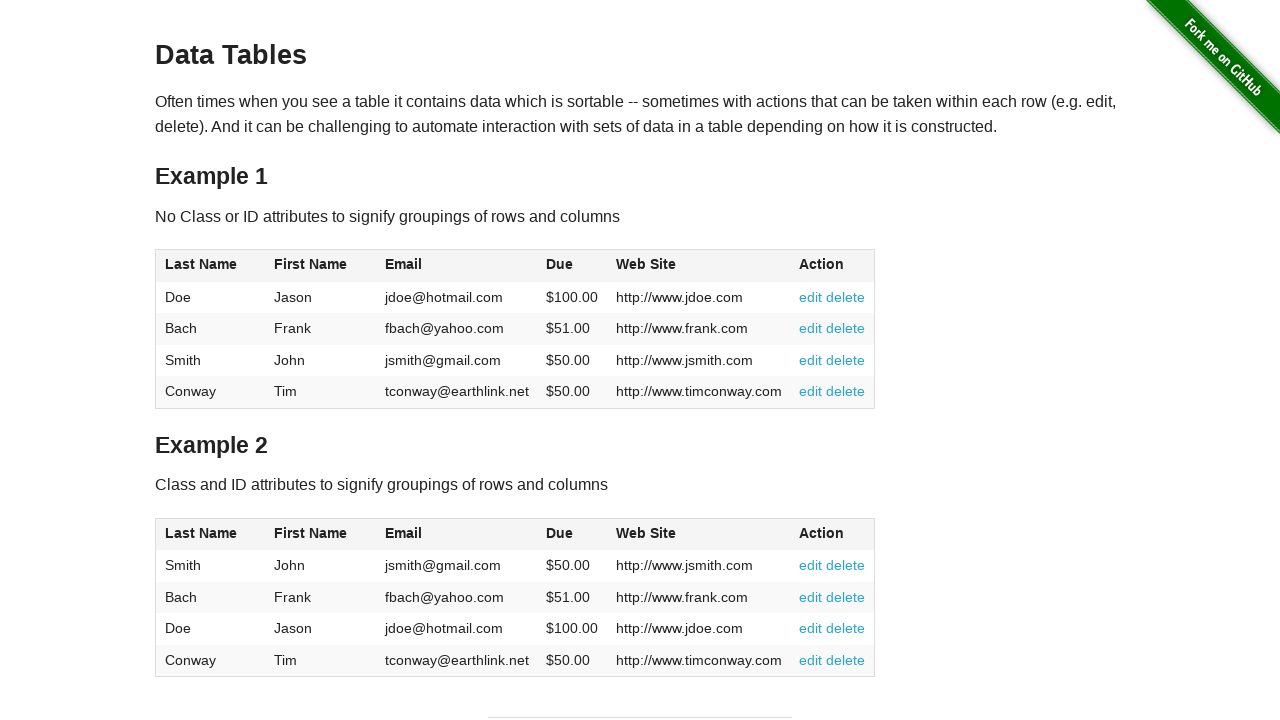